Tests the jQueryUI slider component by switching to the demo iframe and dragging the slider handle from the start position to approximately 90% of the way across.

Starting URL: https://jqueryui.com/slider/#default

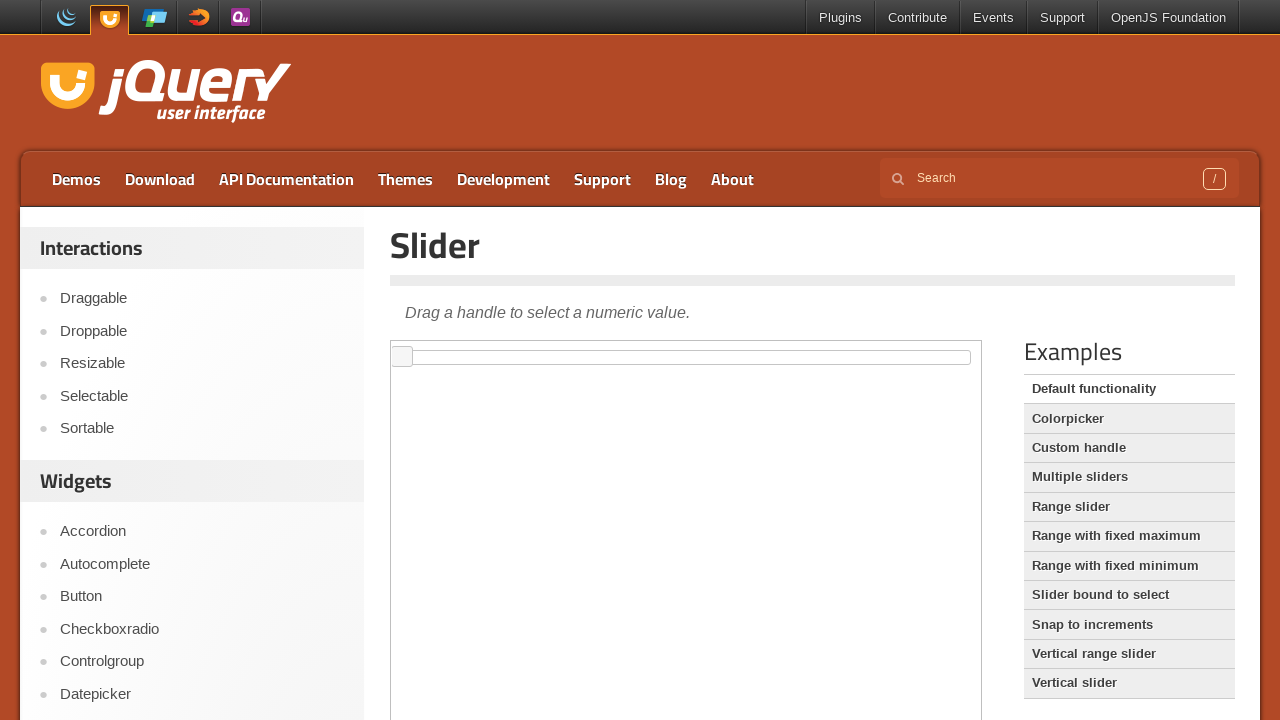

Waited for demo iframe to load
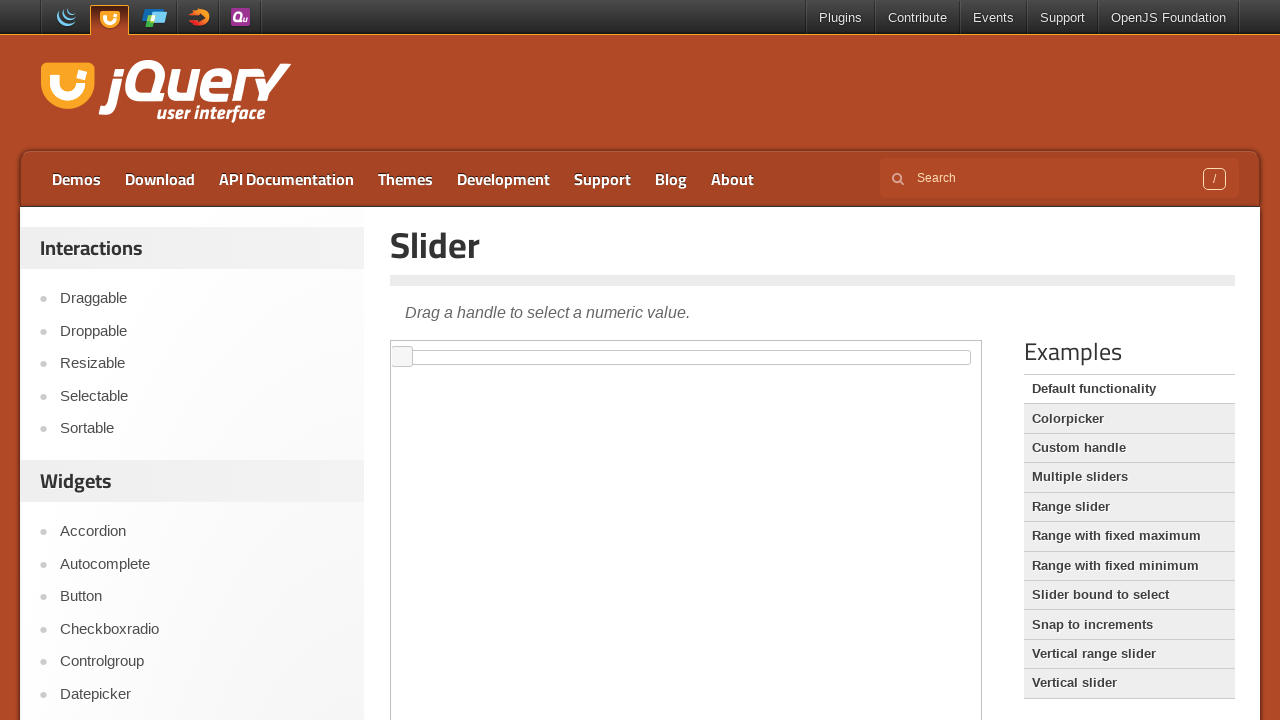

Located demo iframe containing slider
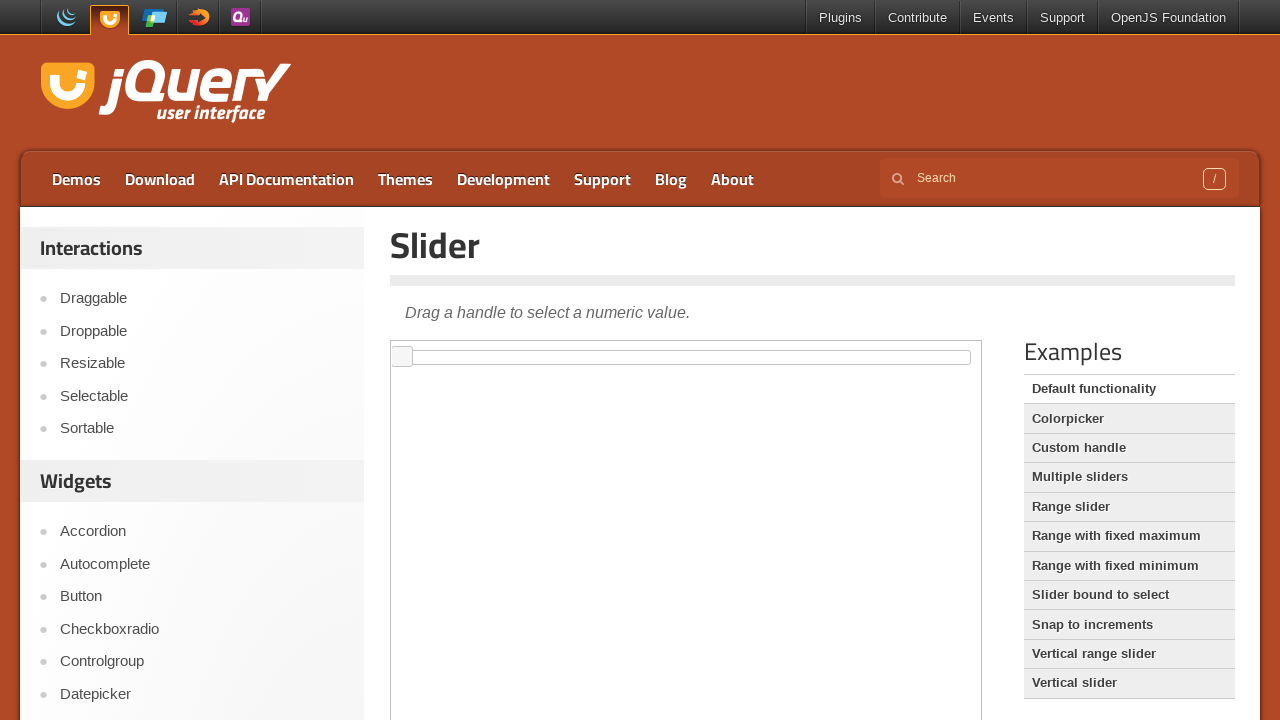

Slider handle became visible
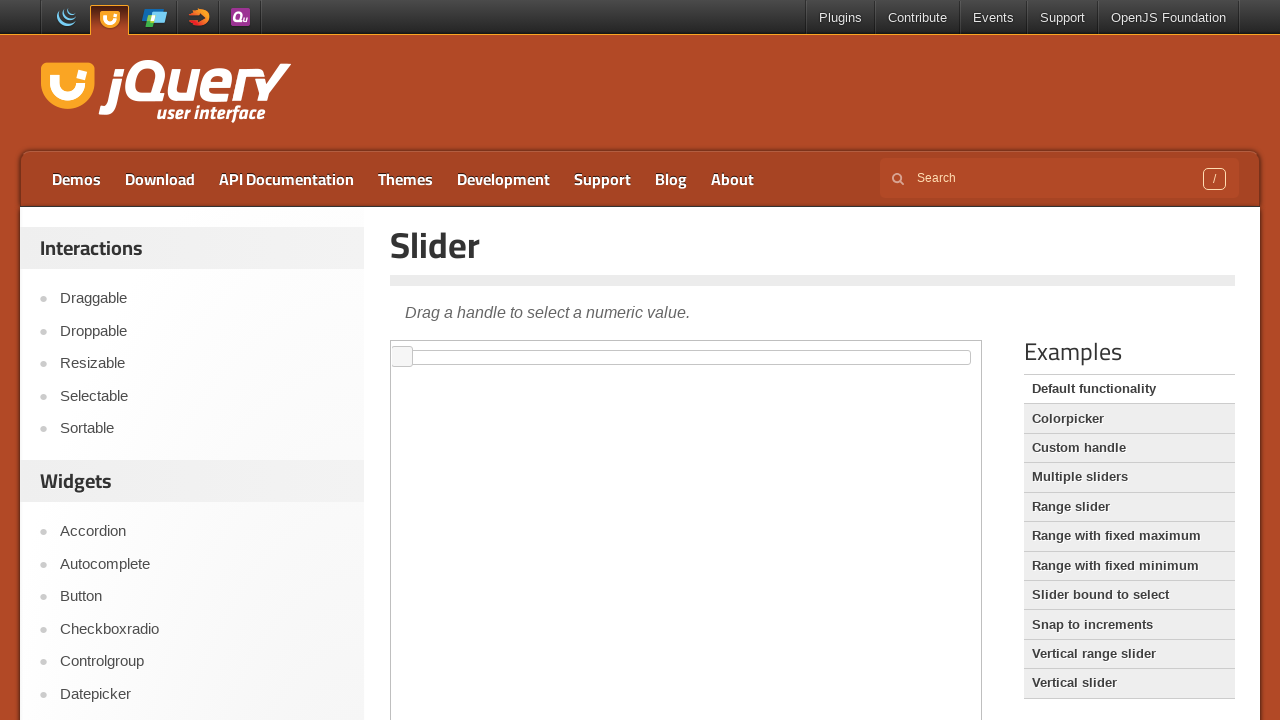

Located slider track element
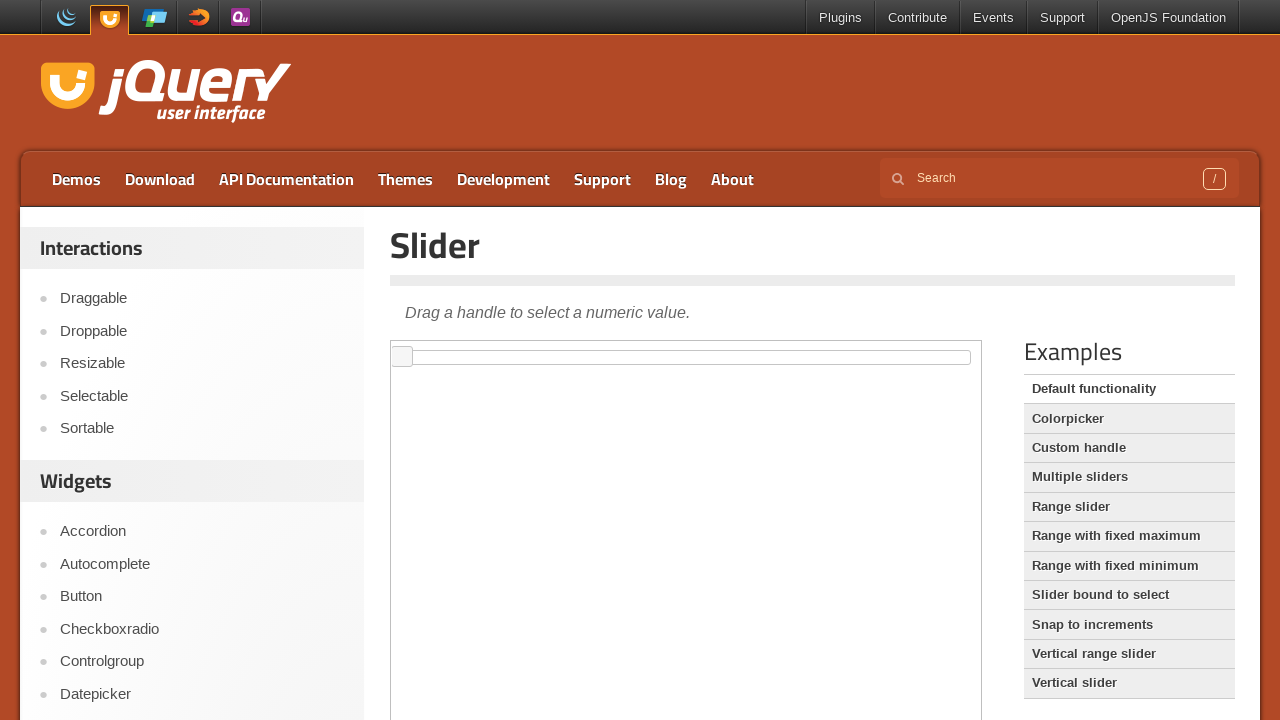

Retrieved bounding boxes for slider track and handle
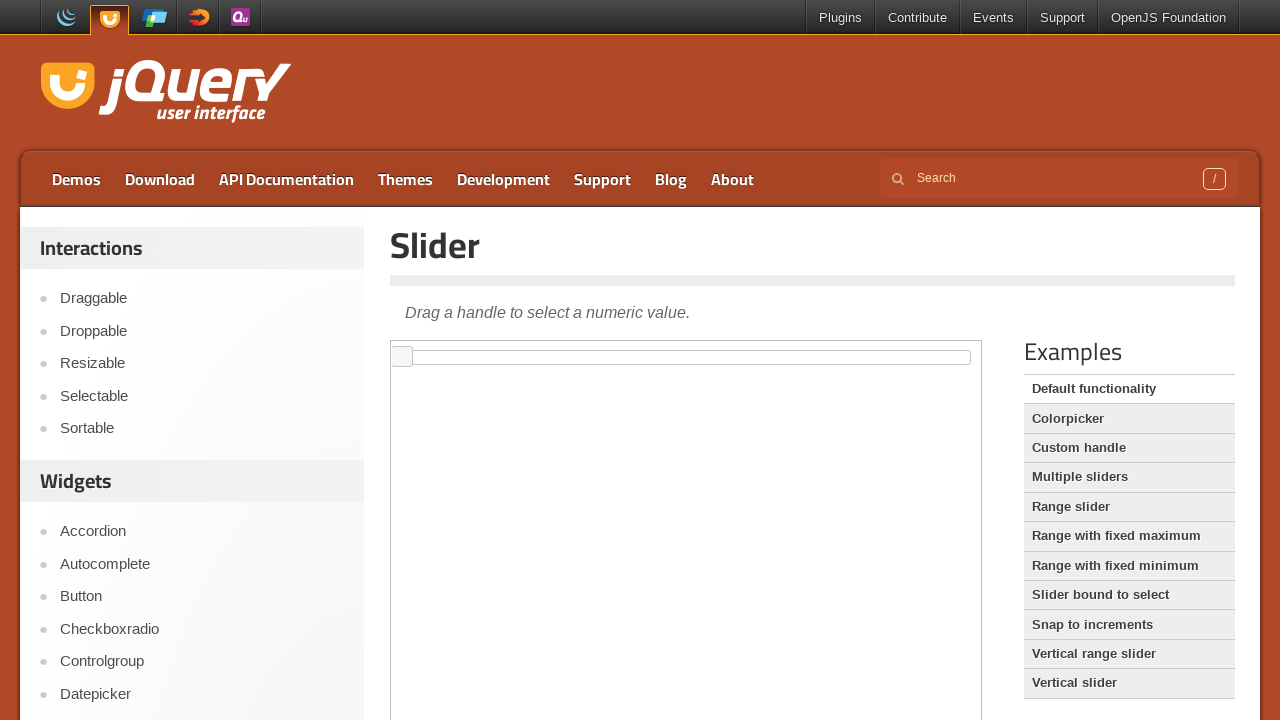

Calculated drag positions: start and 90% end position
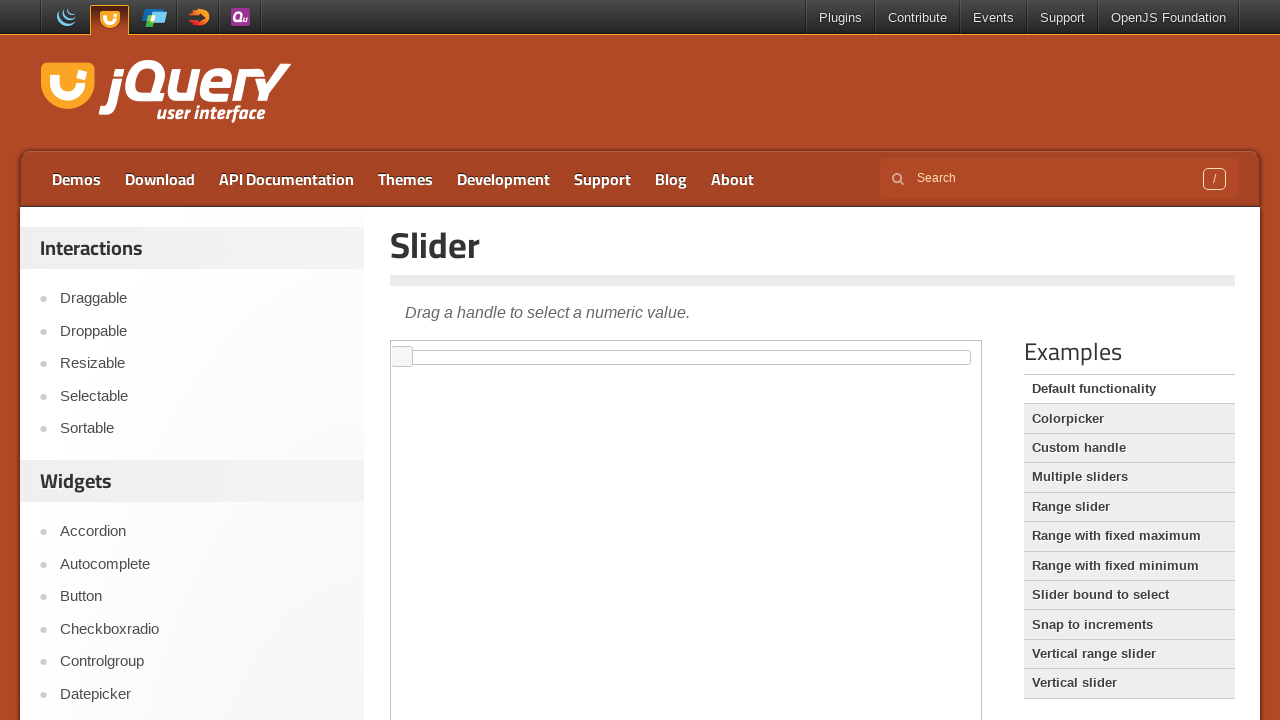

Moved mouse to slider handle start position at (402, 357)
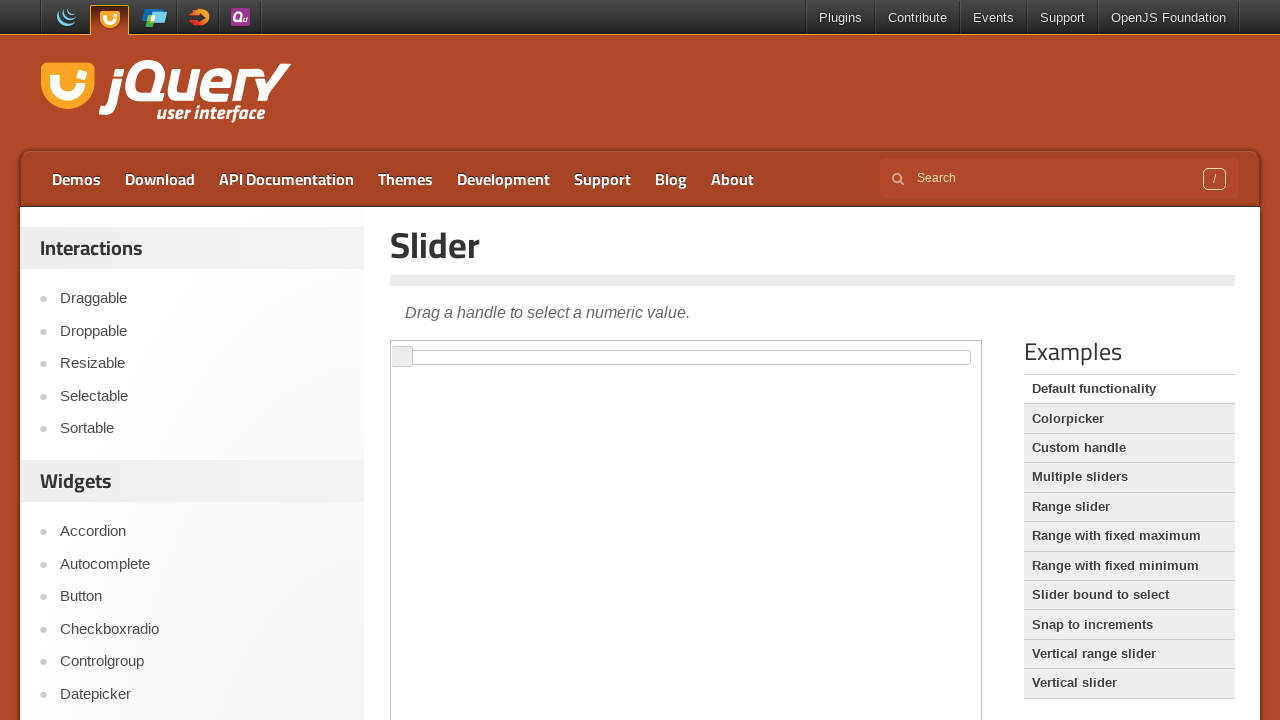

Pressed mouse button down on slider handle at (402, 357)
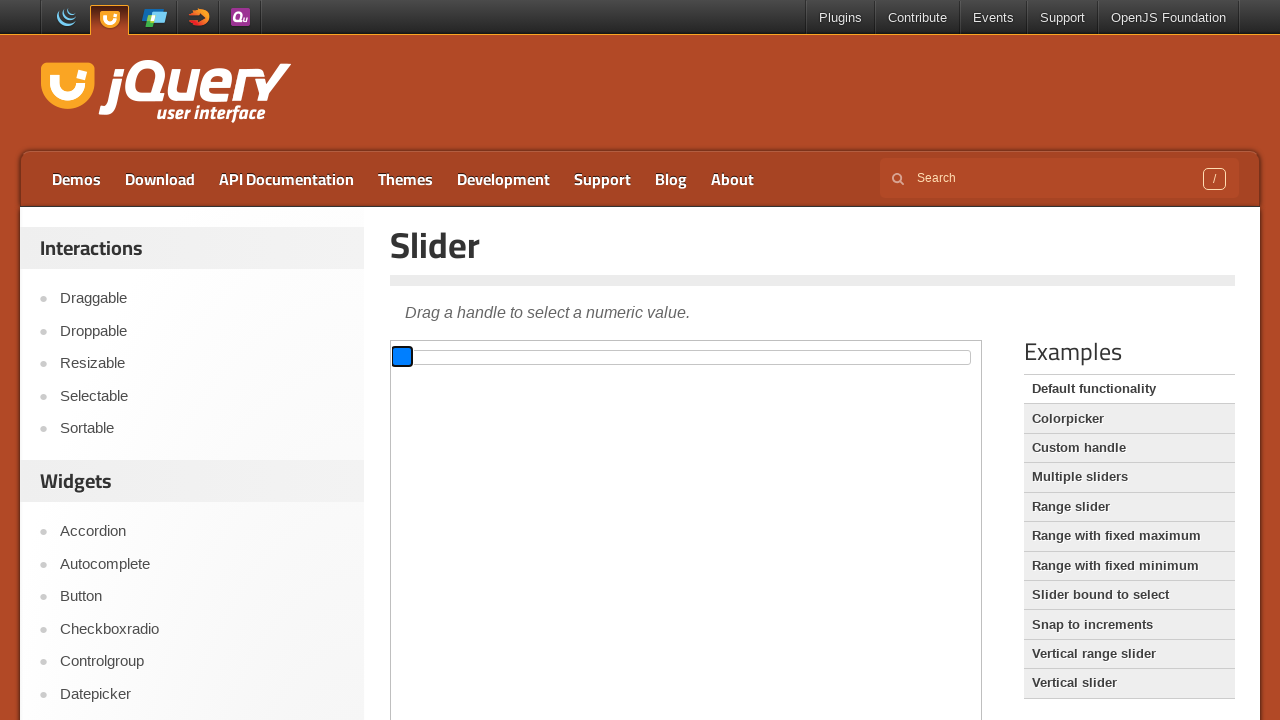

Dragged slider handle to 90% position across the track at (914, 357)
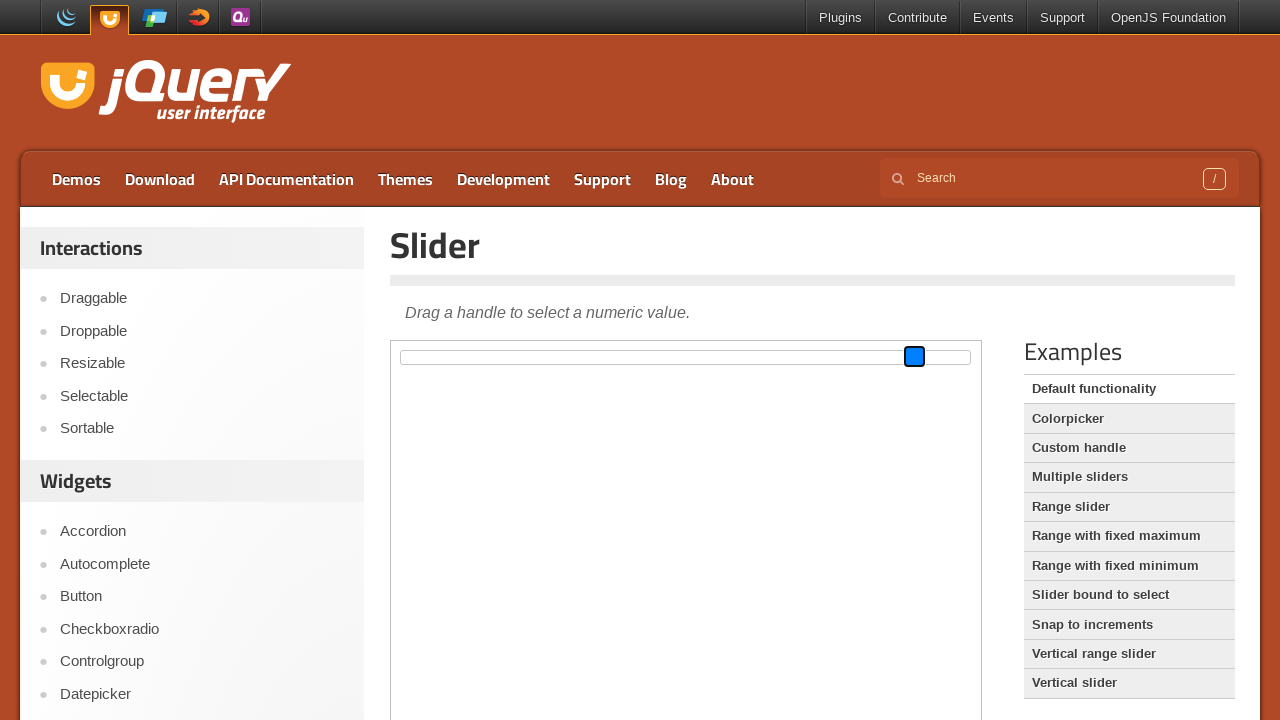

Released mouse button, completing slider drag at (914, 357)
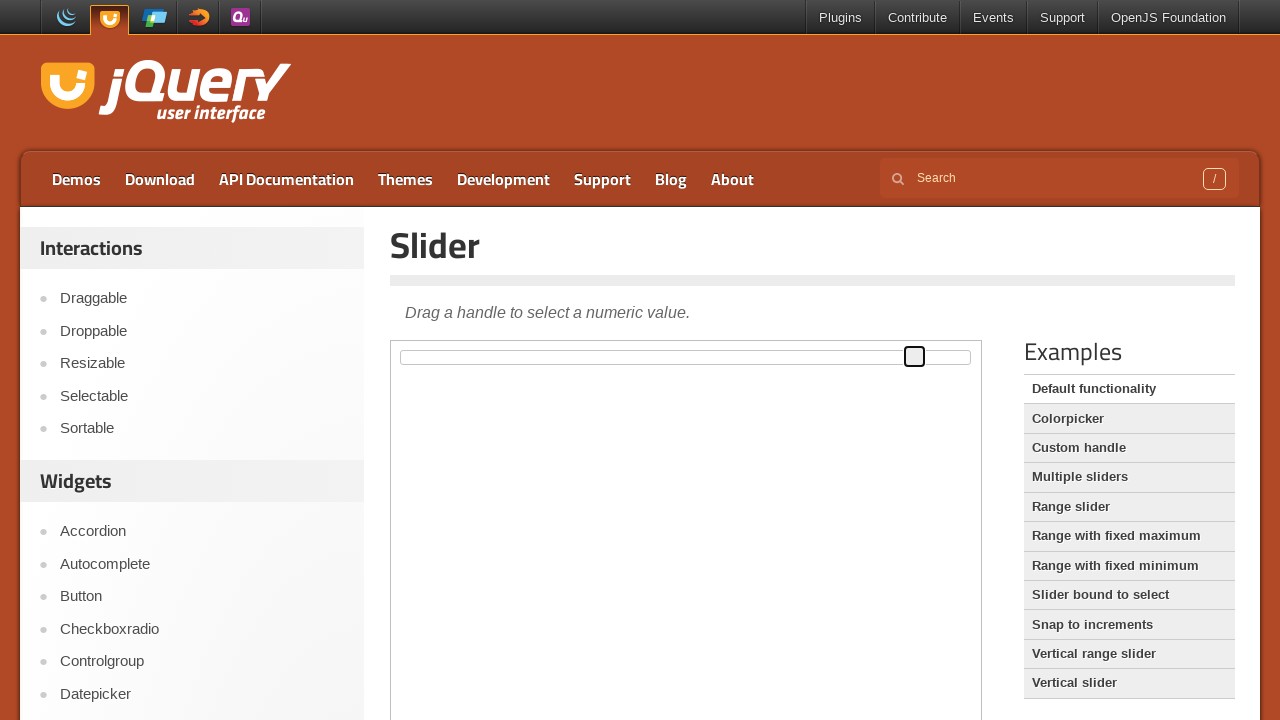

Waited 500ms for slider to settle
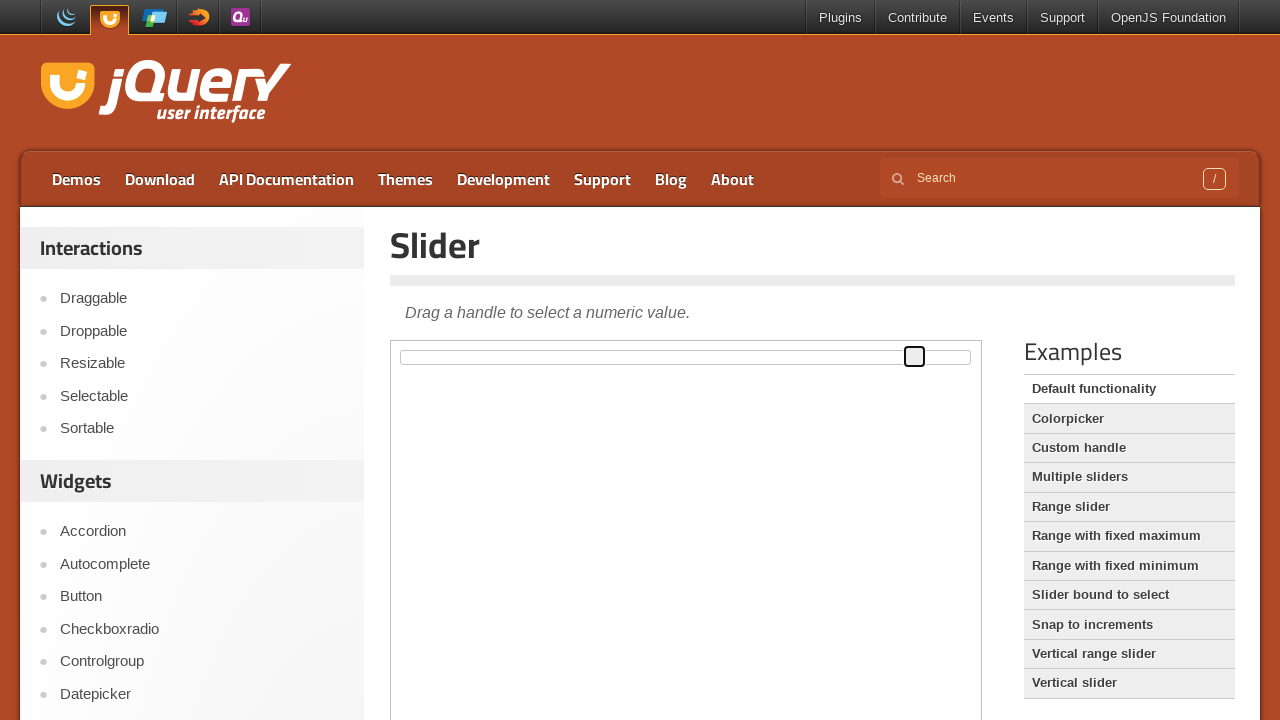

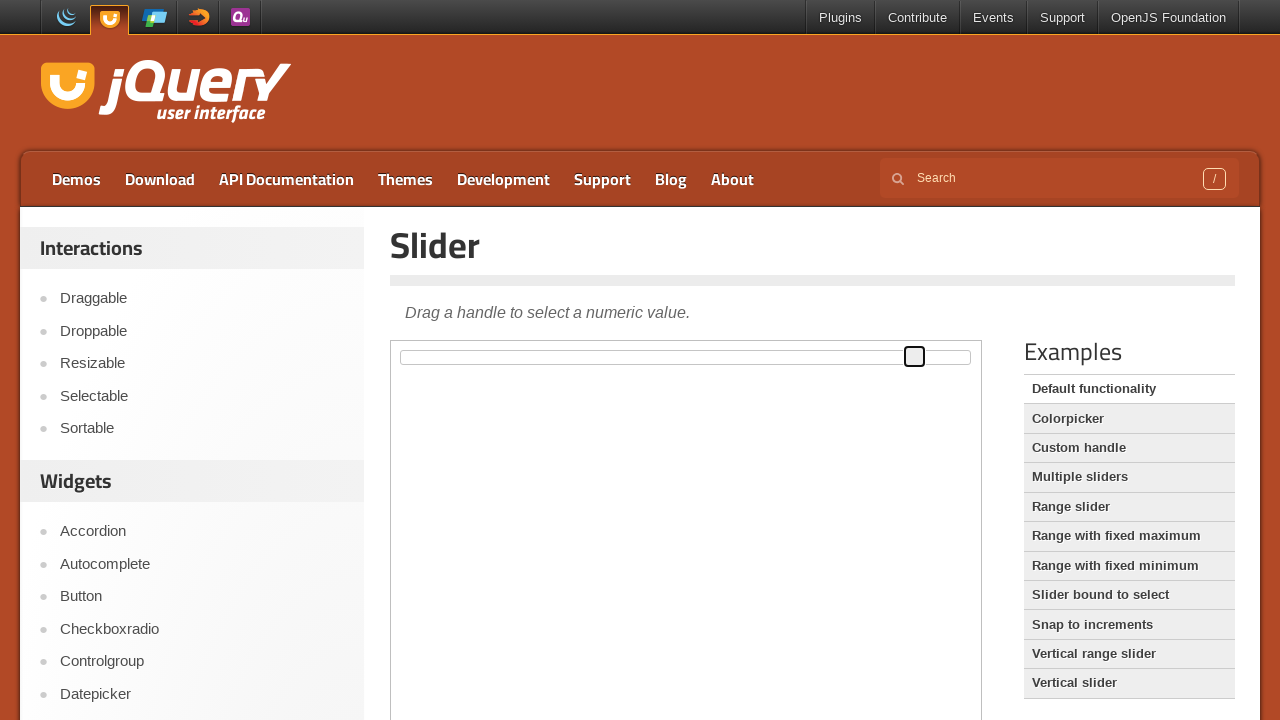